Tests a student registration form by filling in personal information fields and selecting checkbox options

Starting URL: https://demoqa.com/automation-practice-form

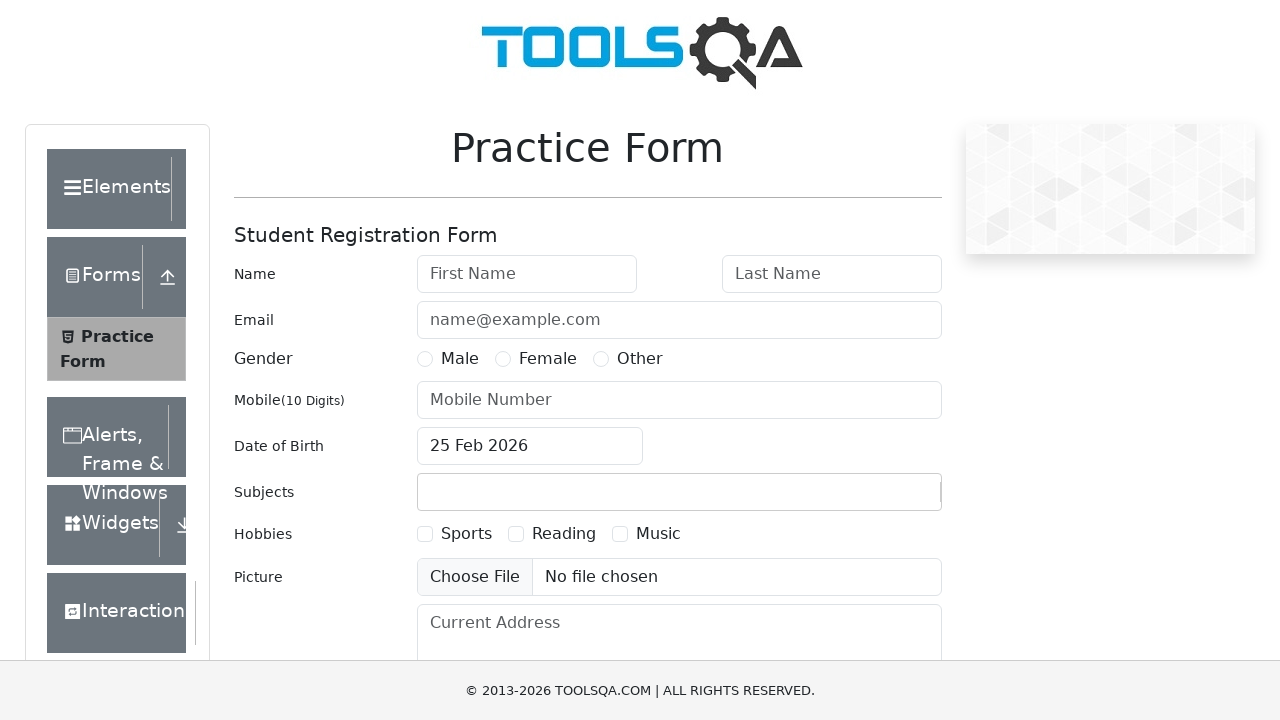

Filled first name field with 'Ebrahim' on input#firstName
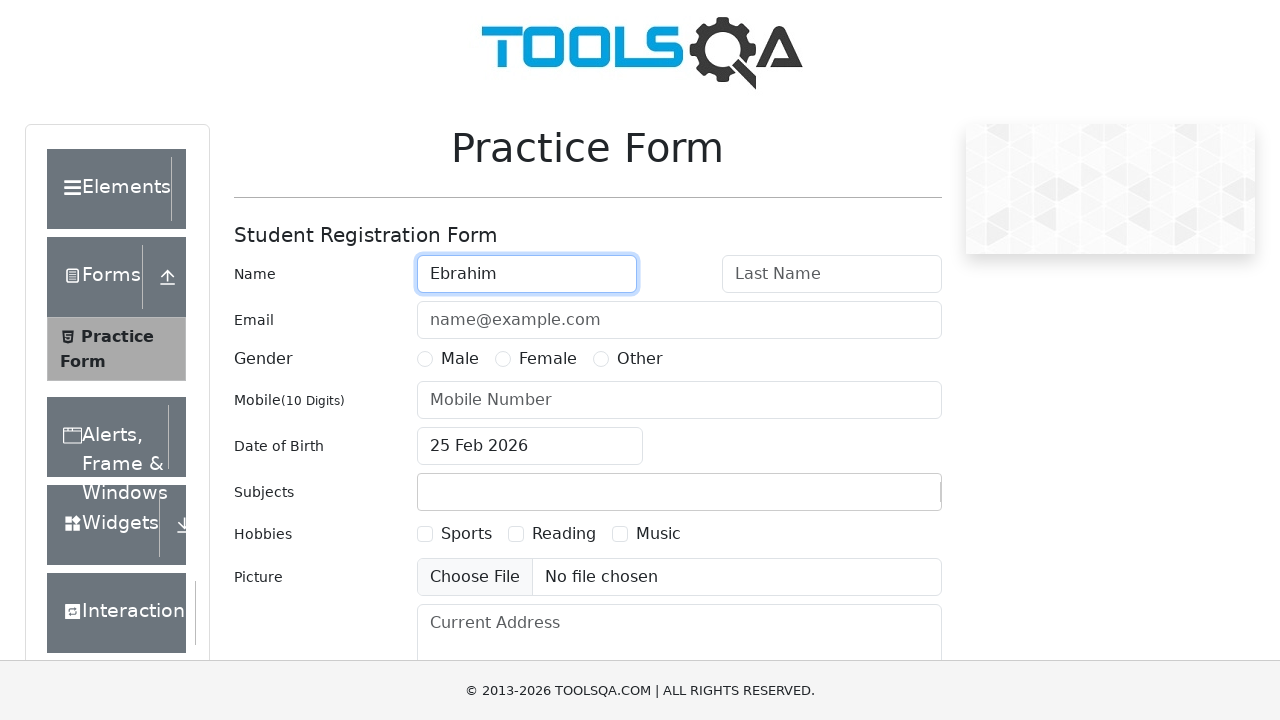

Cleared last name field on input#lastName
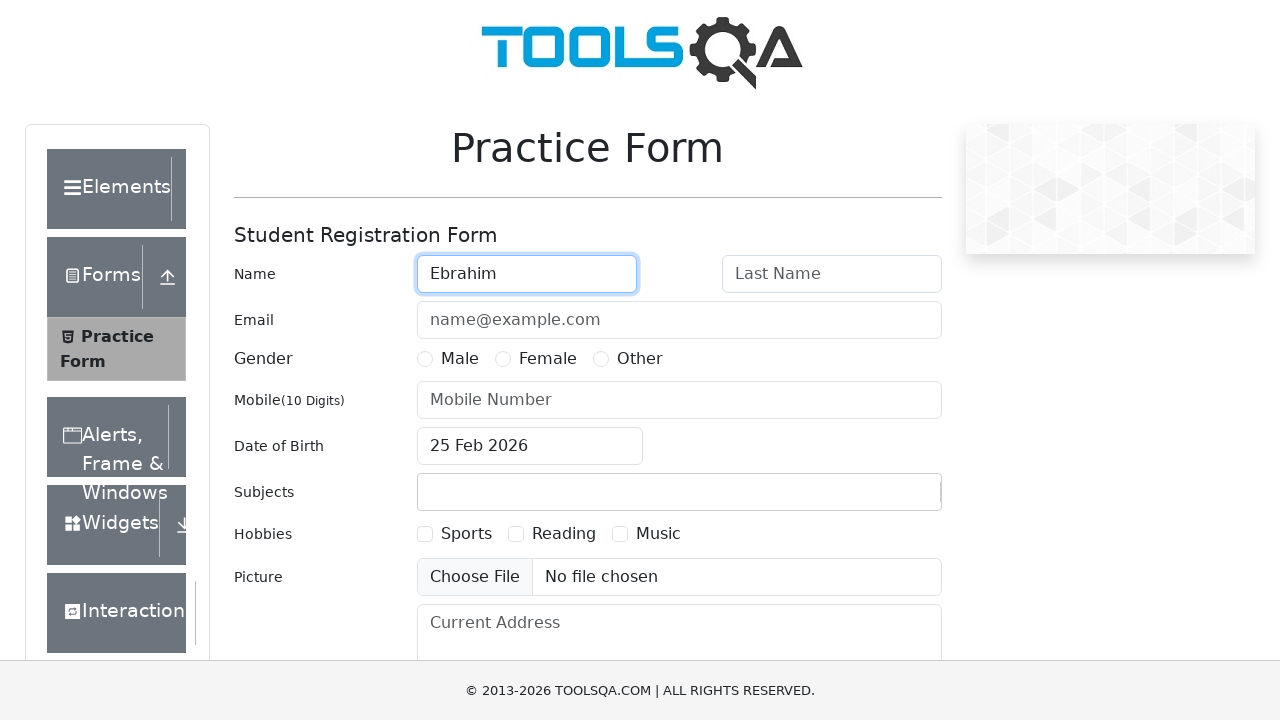

Filled last name field with 'Hossain' on input#lastName
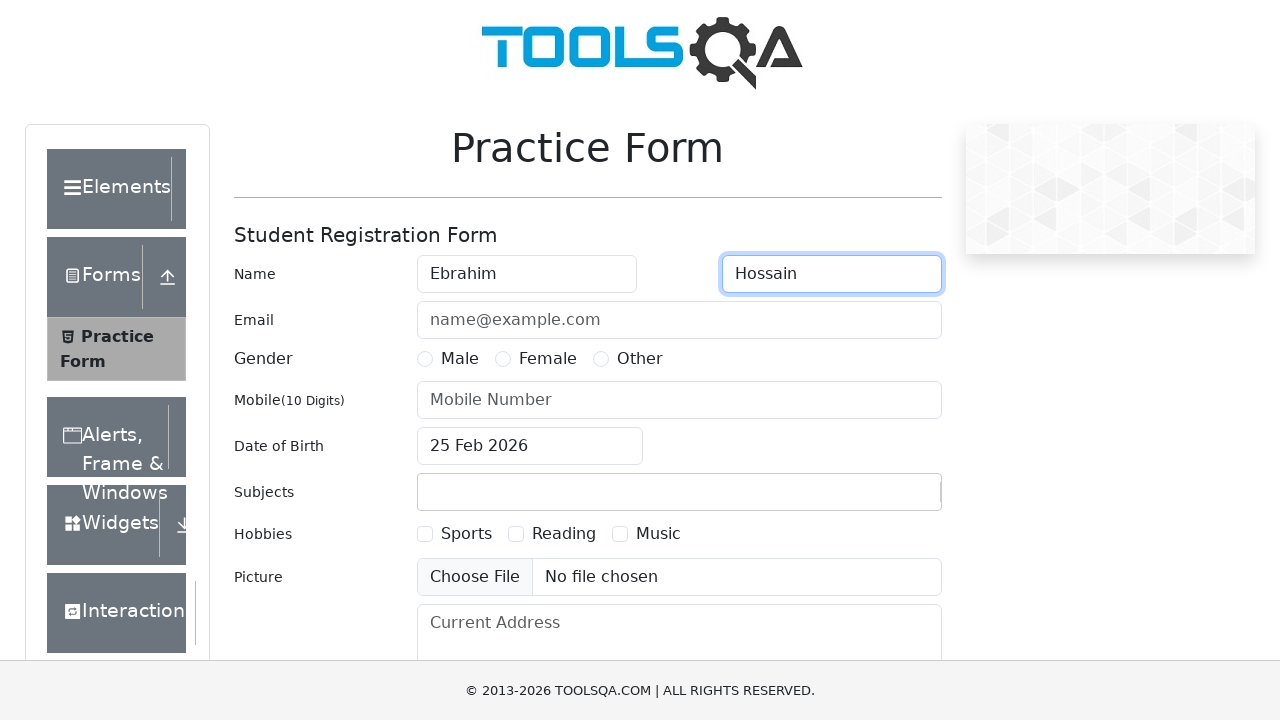

Retrieved form title text: 'Student Registration Form'
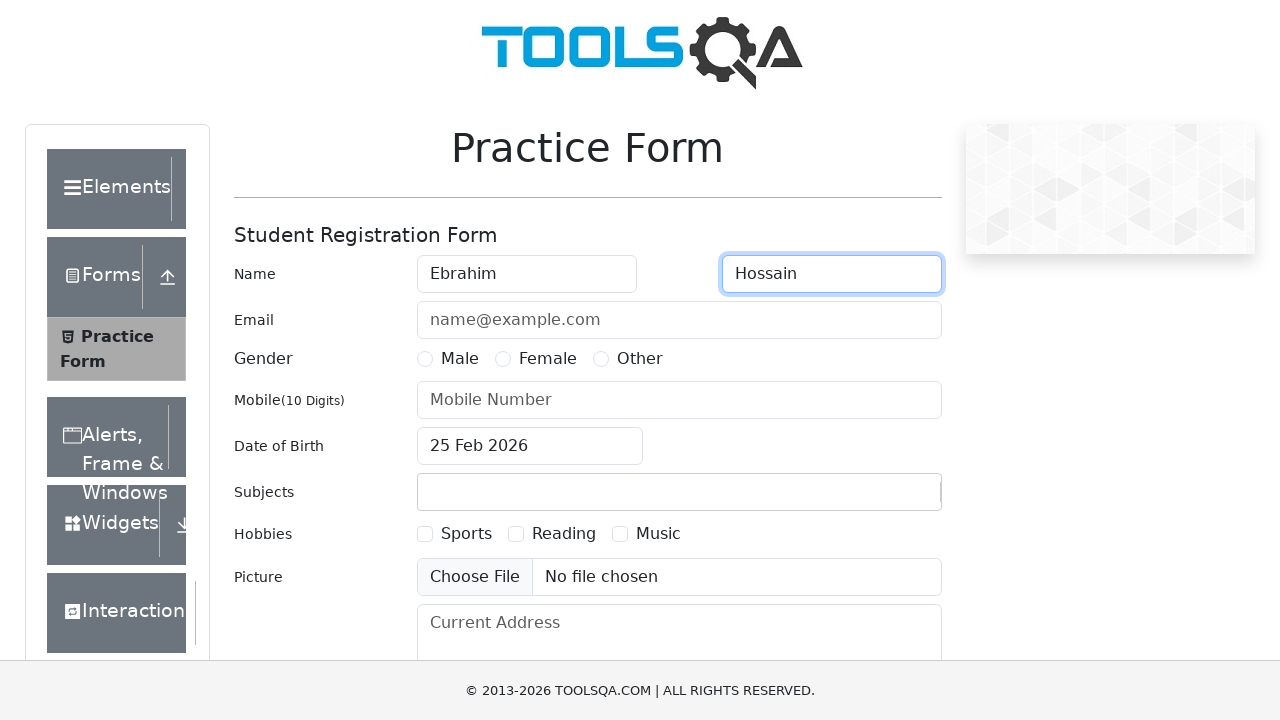

Retrieved form title font size: 20px
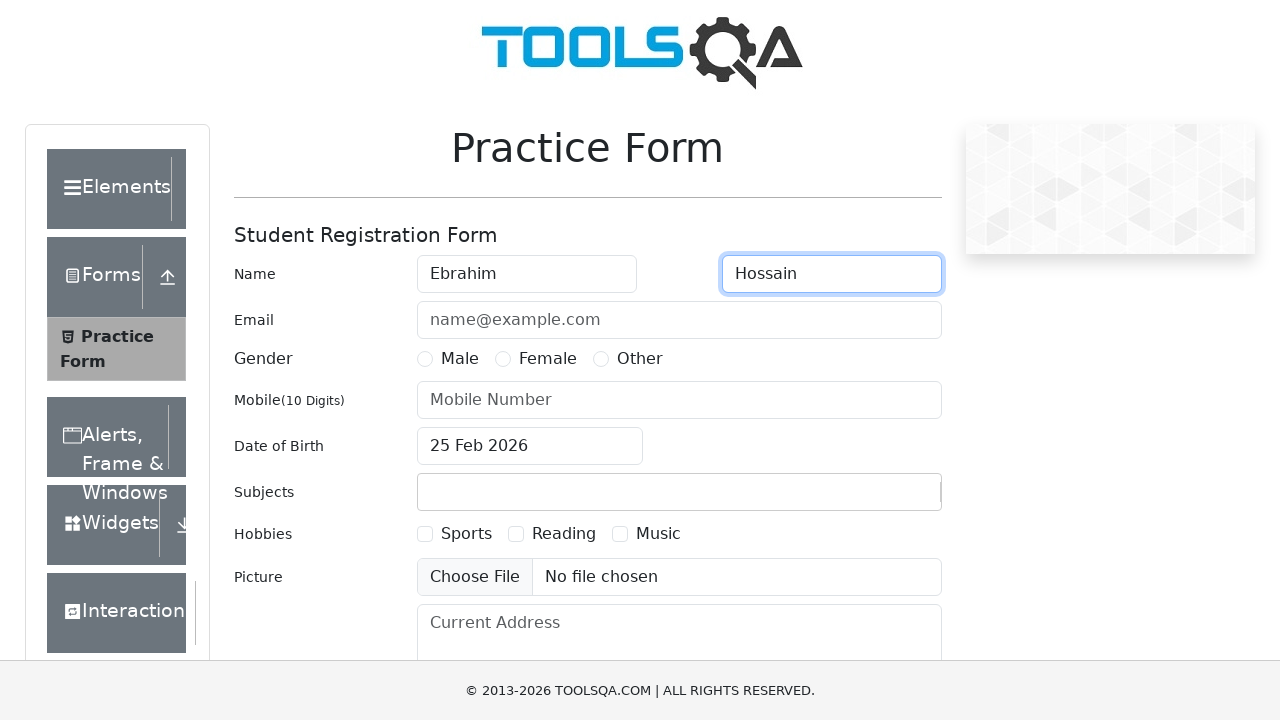

Retrieved form title color: rgb(33, 37, 41)
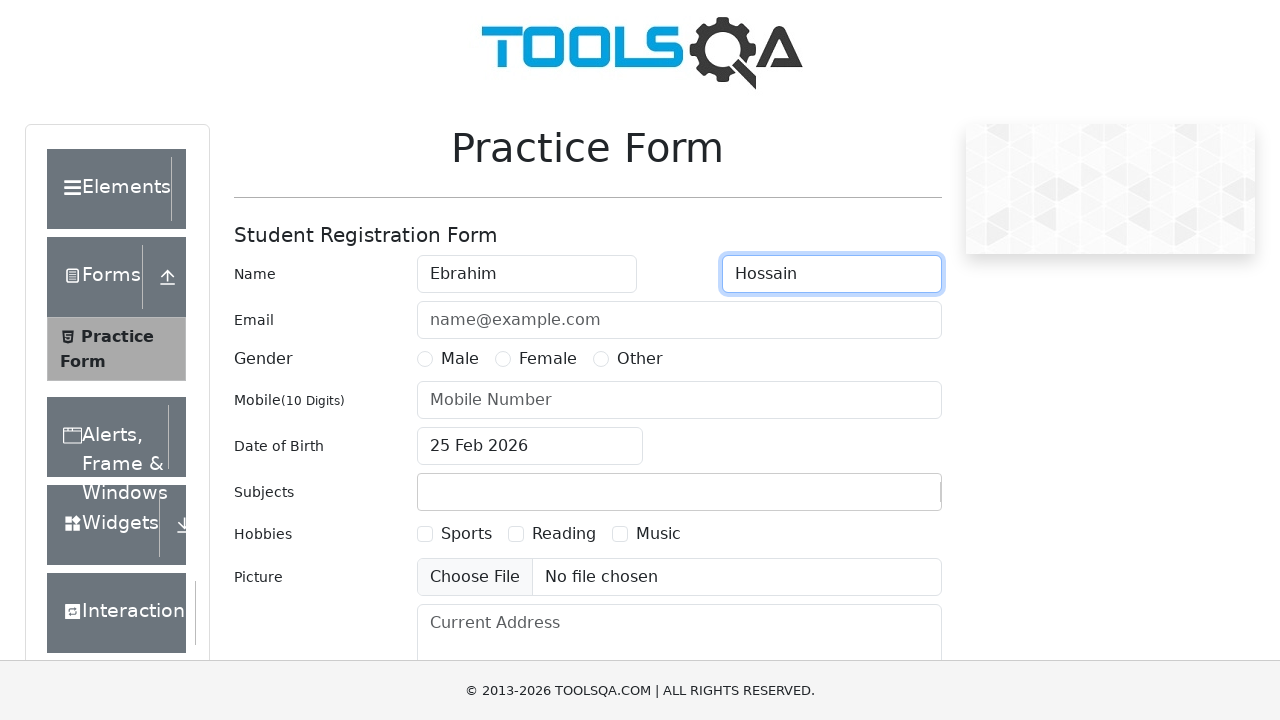

Filled email field with 'Test@noemail.com' on input#userEmail
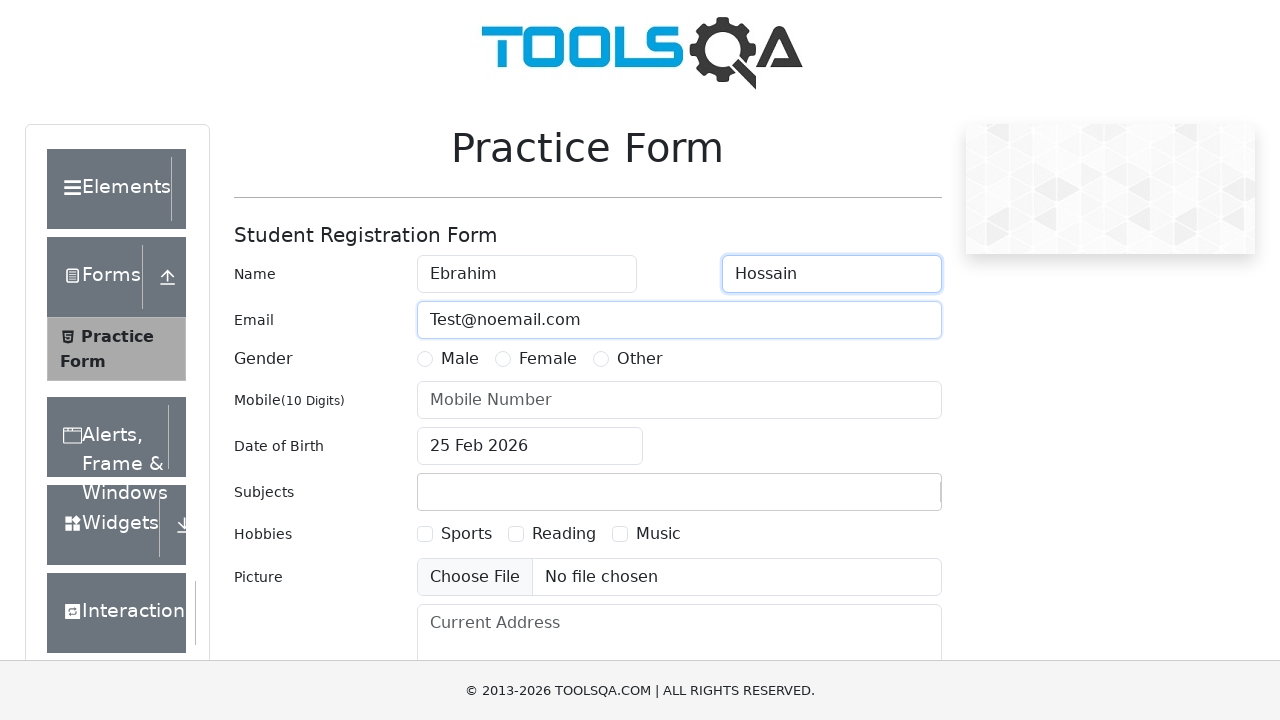

Clicked Sports checkbox to select it at (466, 534) on label:has-text('Sports')
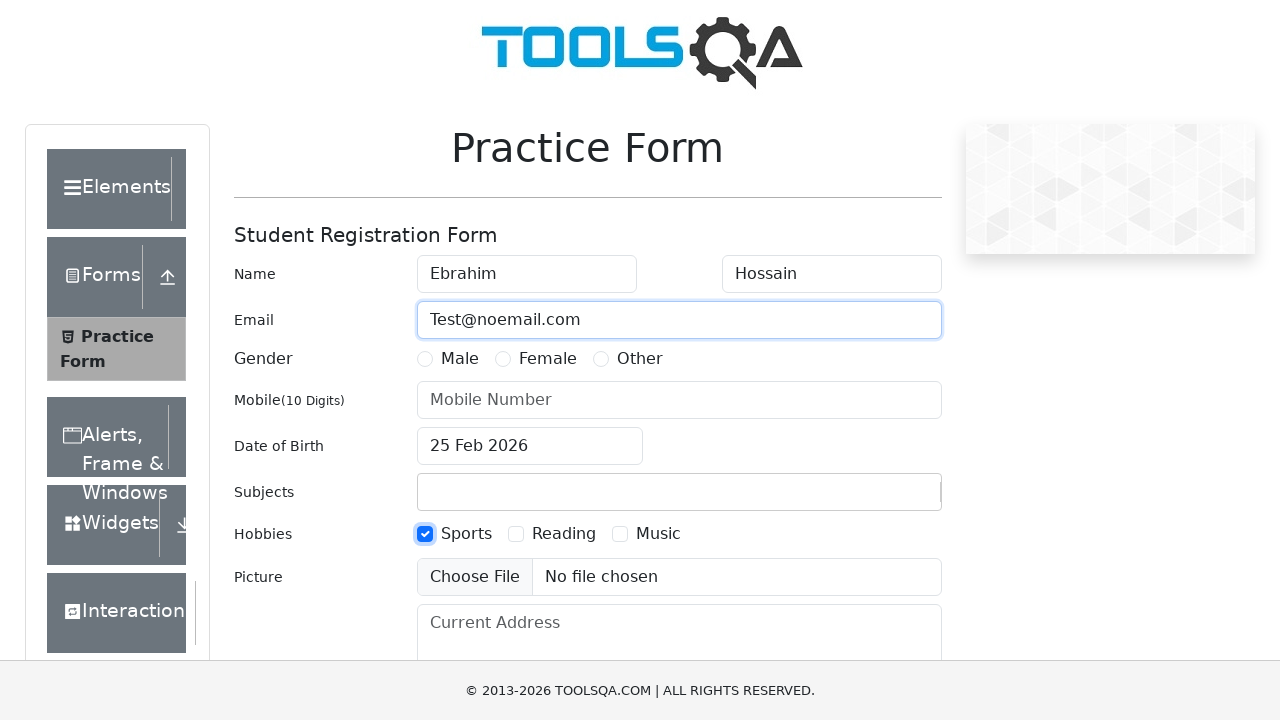

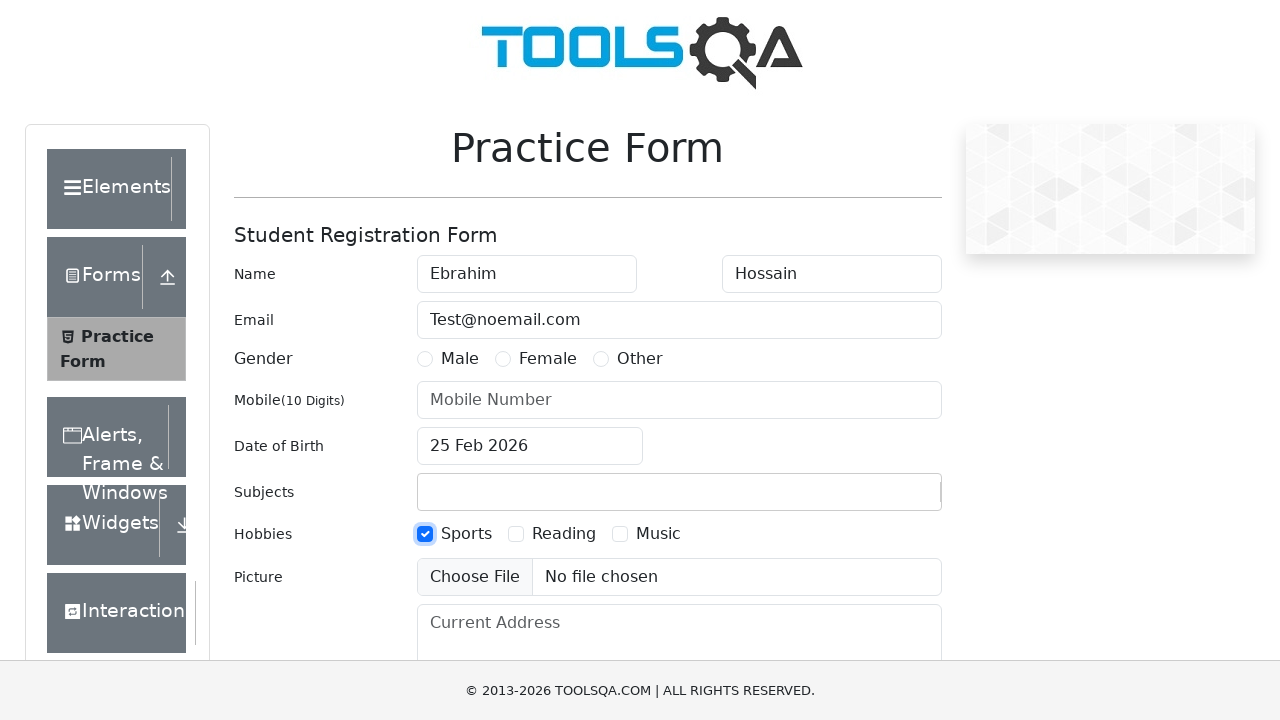